Tests a text box form by filling in full name, email, current address, and permanent address fields, then submitting the form.

Starting URL: https://demoqa.com/text-box

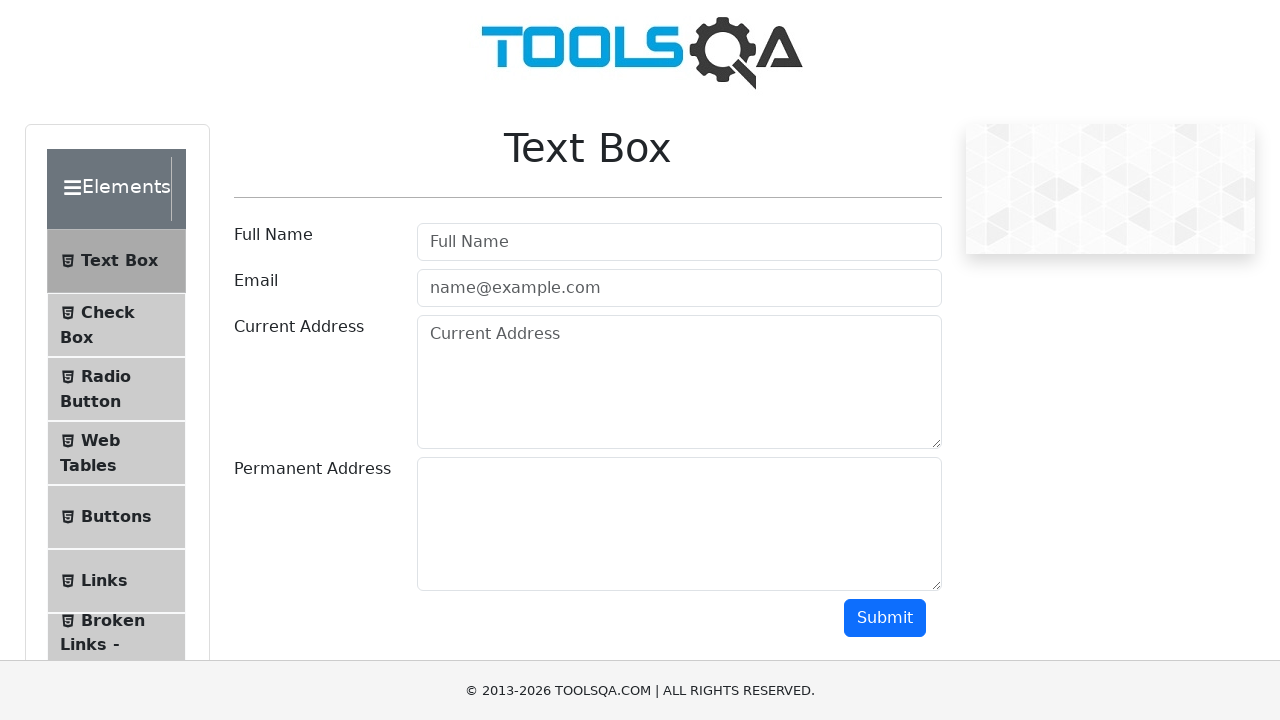

Clicked on full name field at (679, 242) on #userName
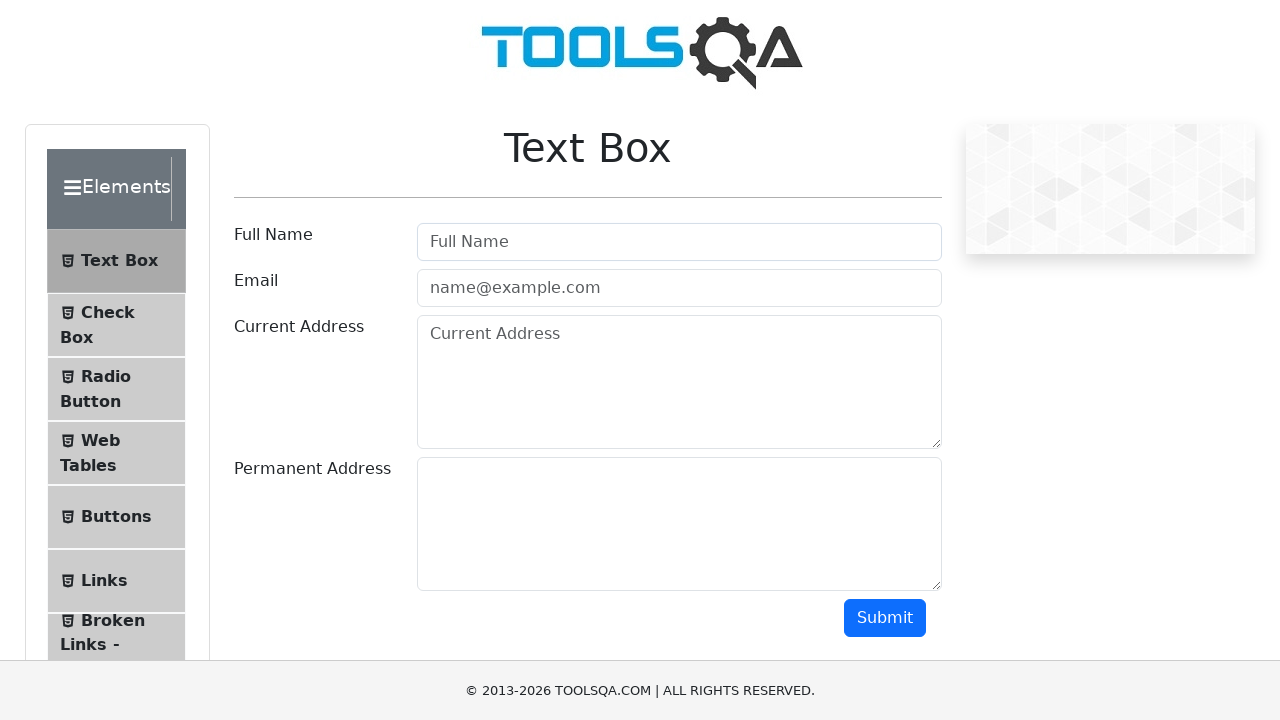

Filled full name field with 'Marcus Thornberry' on #userName
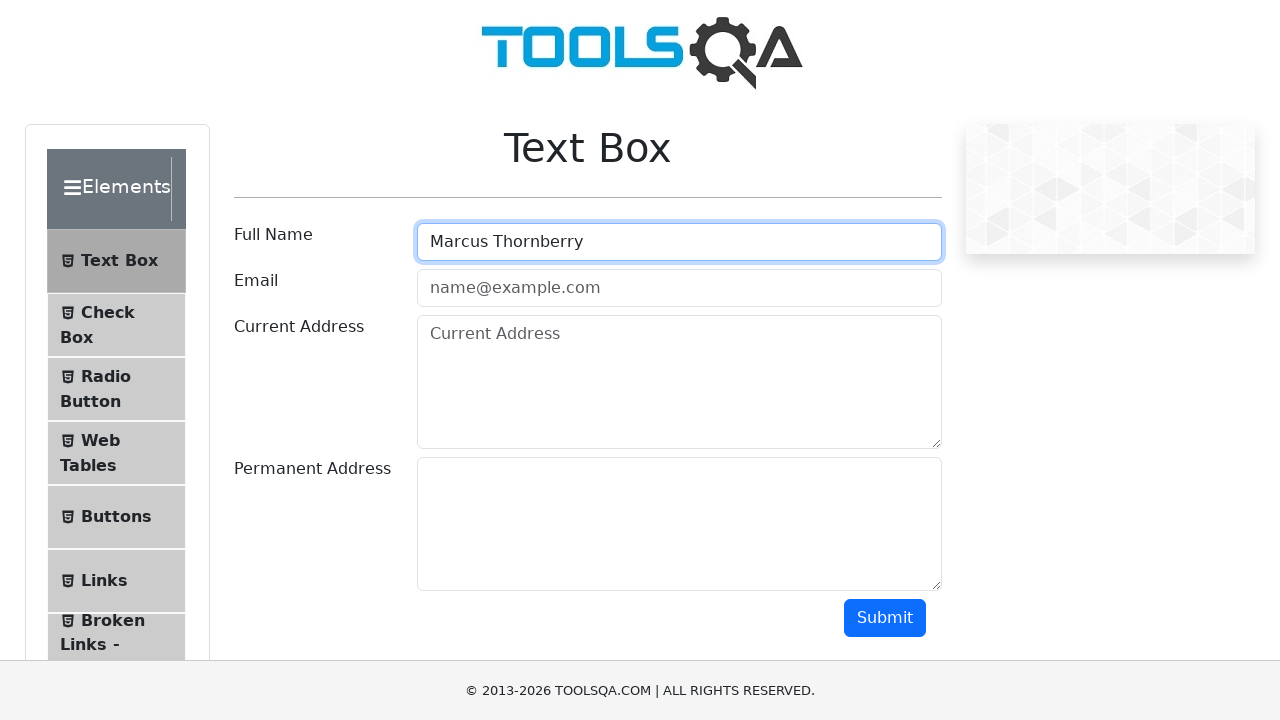

Clicked on email field at (679, 288) on .mr-sm-2[type='email']
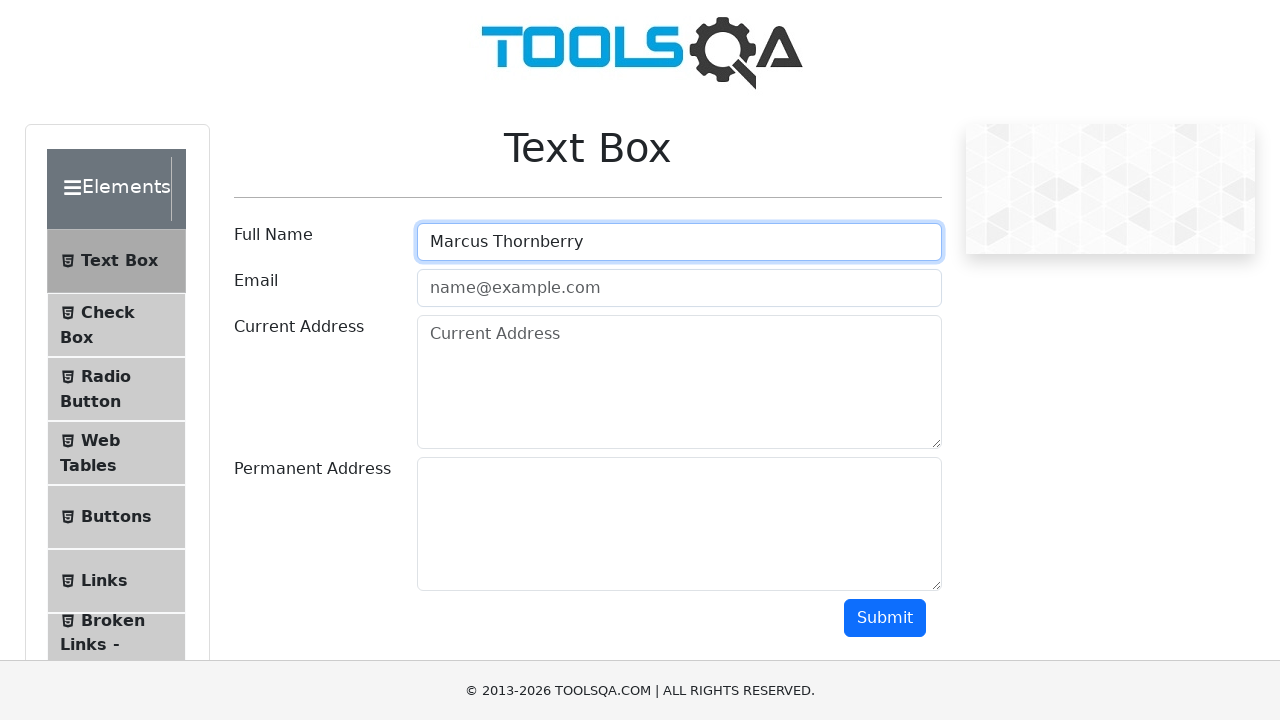

Filled email field with 'marcus.thornberry@example.com' on .mr-sm-2[type='email']
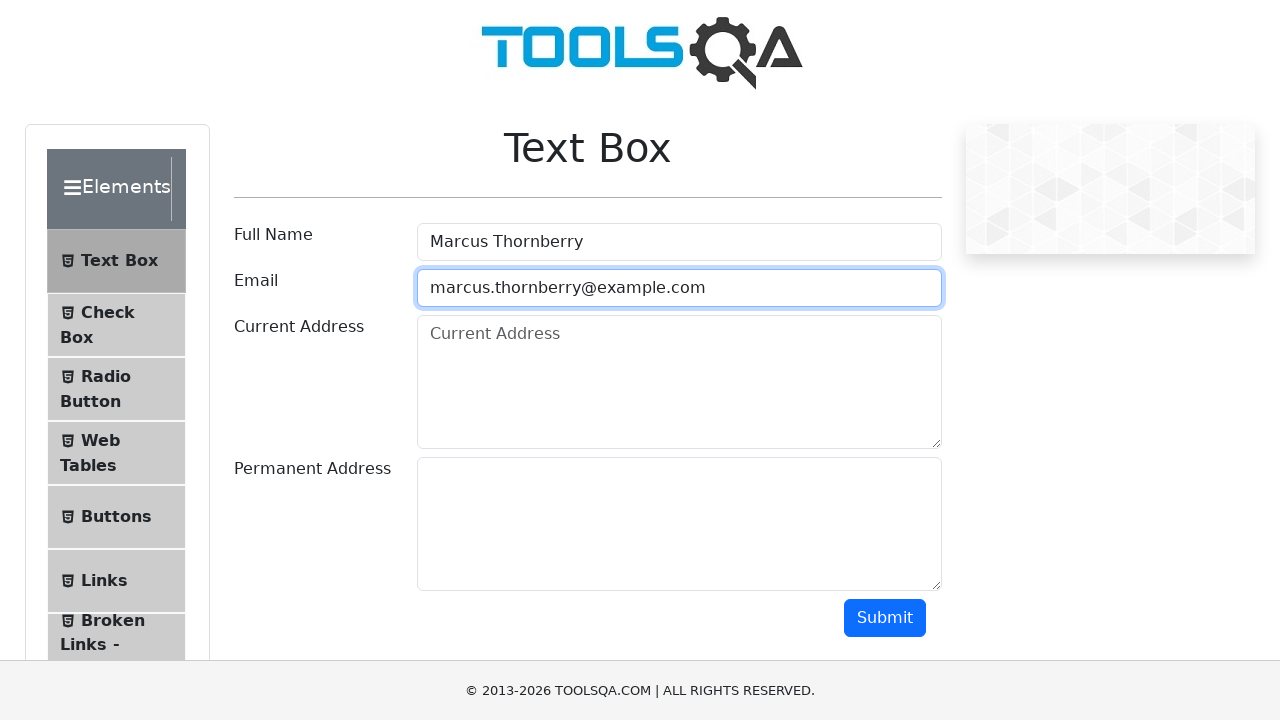

Clicked on current address field at (679, 382) on .form-control[placeholder='Current Address']
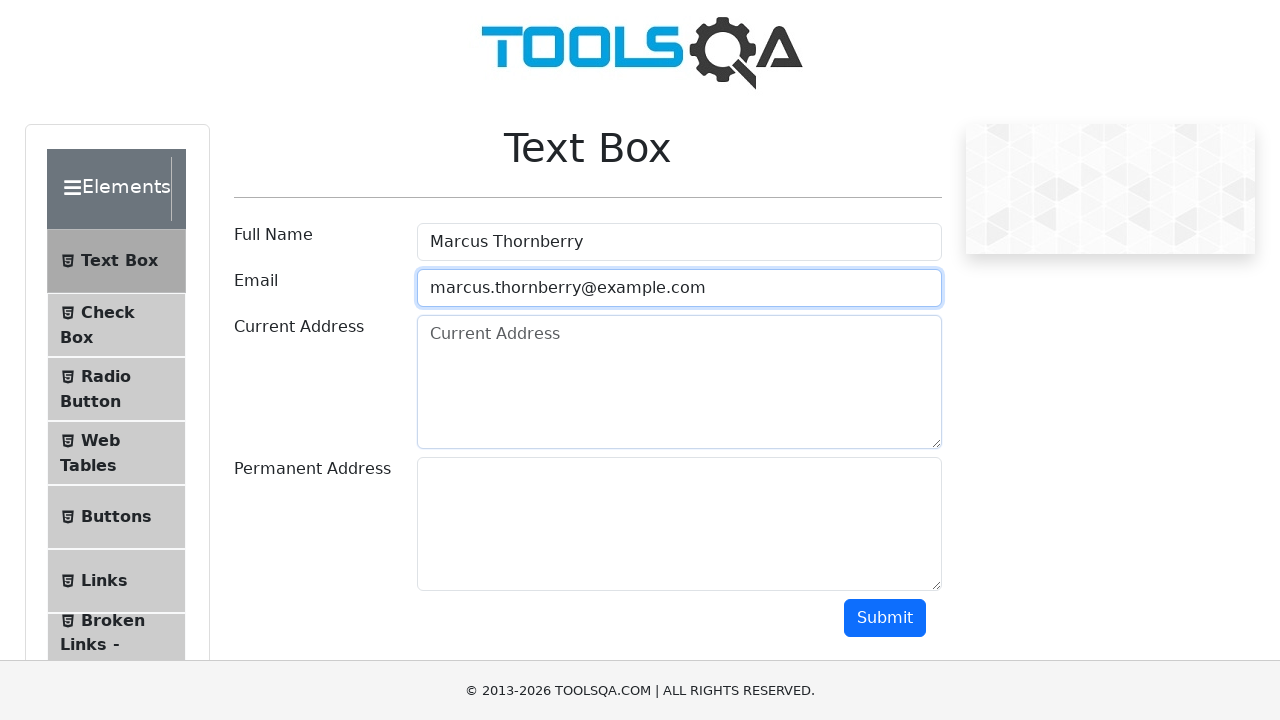

Filled current address field with '123 Oak Street, Portland' on .form-control[placeholder='Current Address']
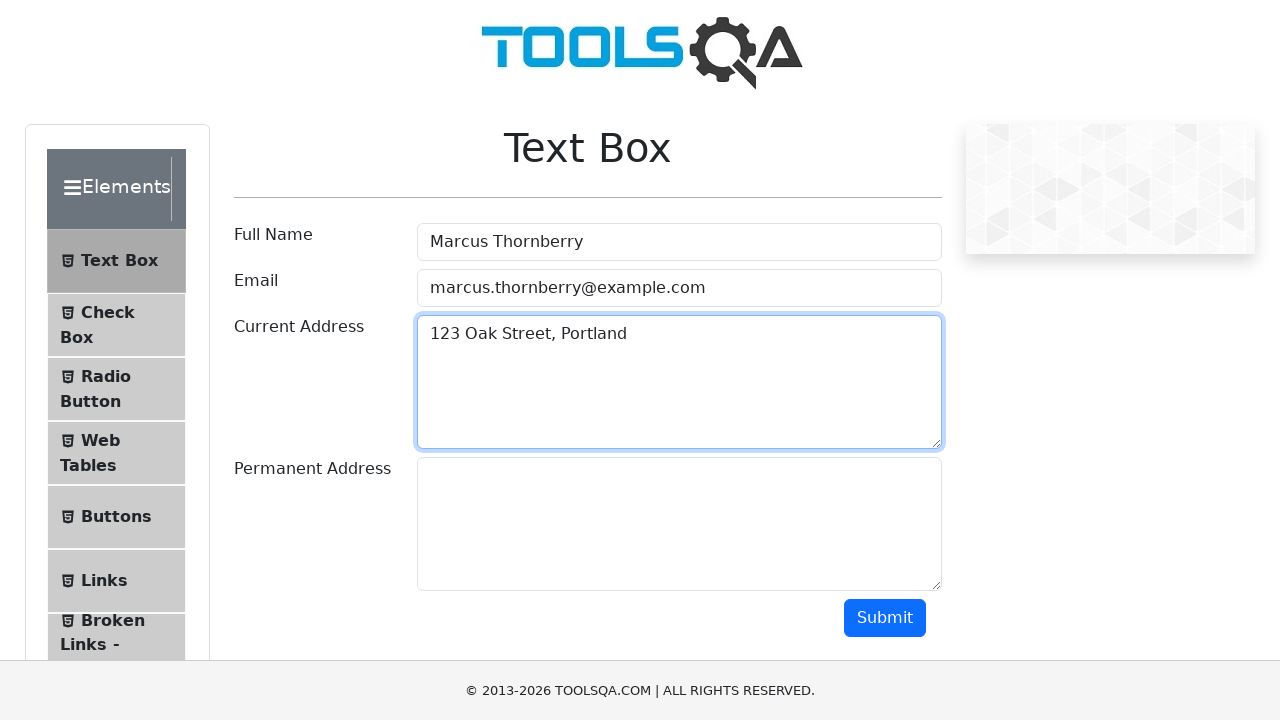

Clicked on permanent address field at (679, 524) on #permanentAddress
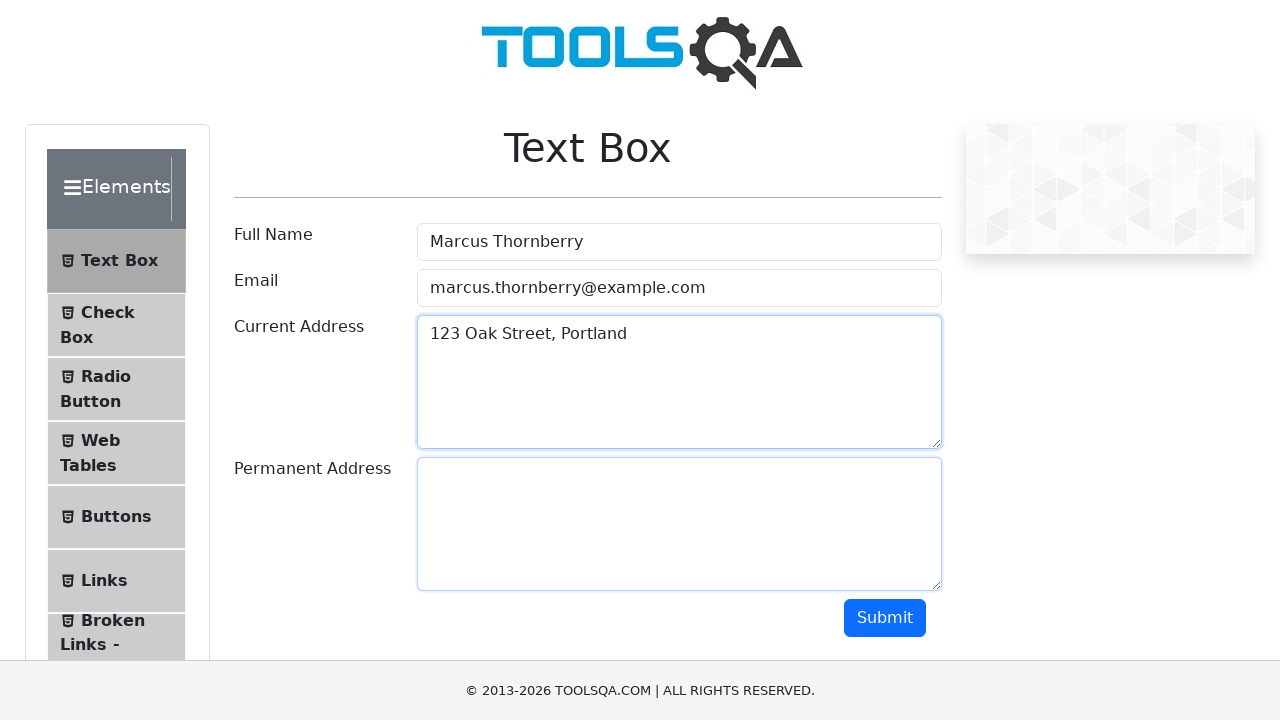

Filled permanent address field with '456 Maple Avenue, Seattle' on #permanentAddress
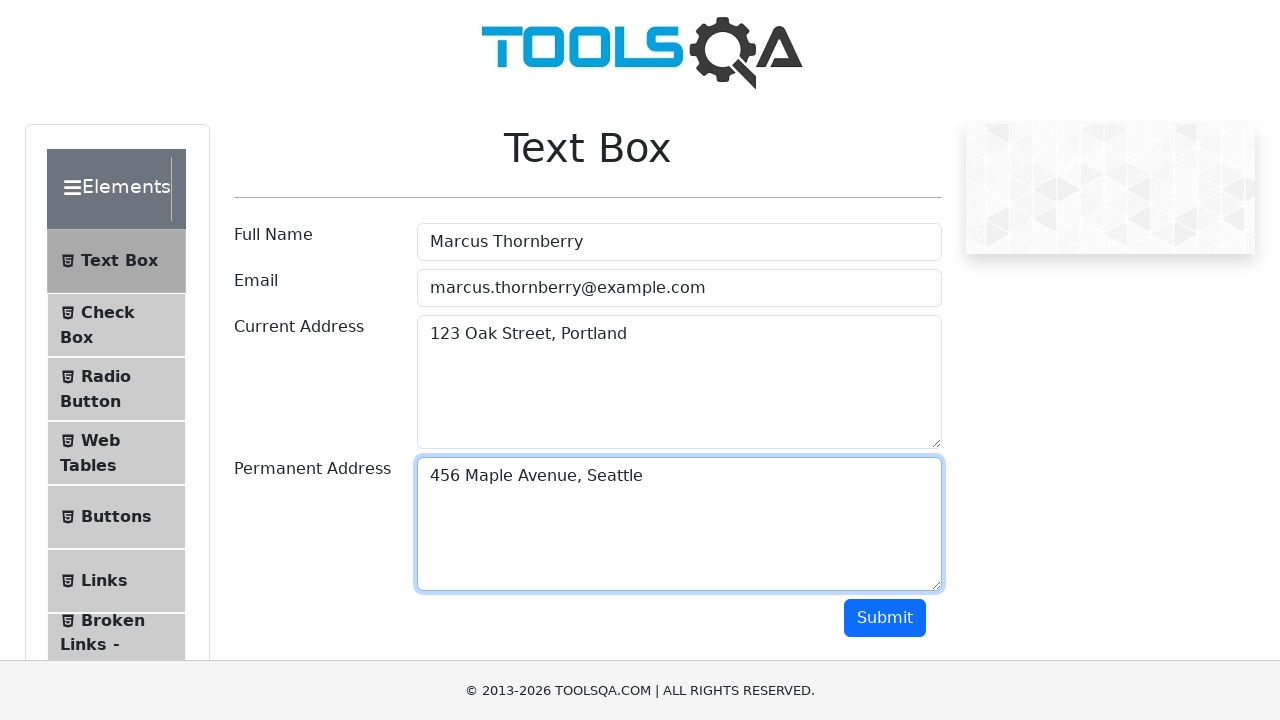

Clicked submit button to submit the text box form at (885, 618) on #submit
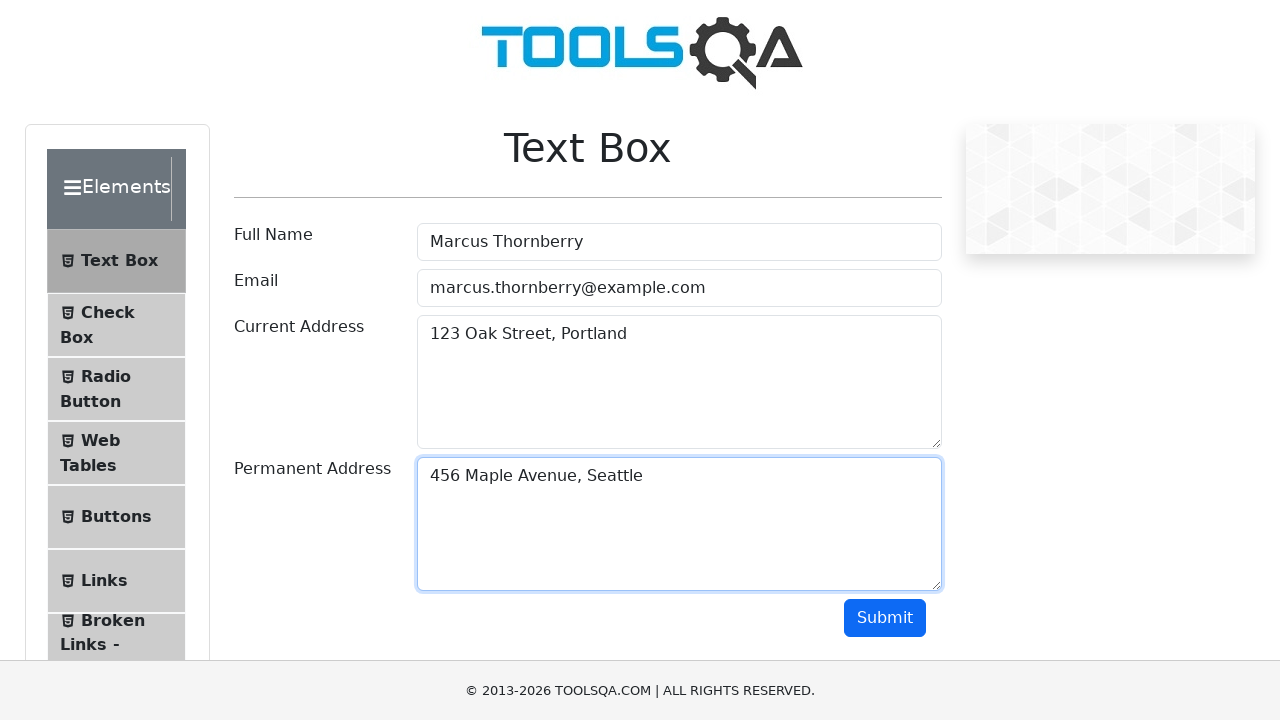

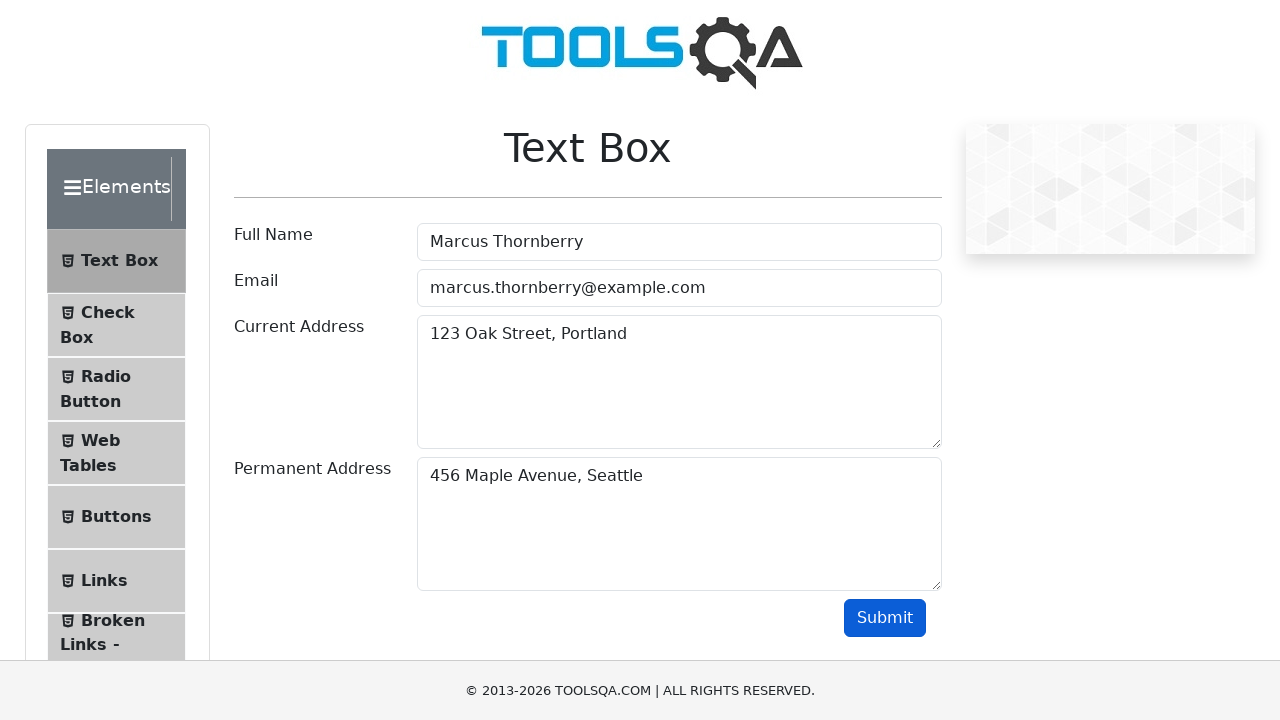